Tests that other controls are hidden when editing a todo item

Starting URL: https://demo.playwright.dev/todomvc

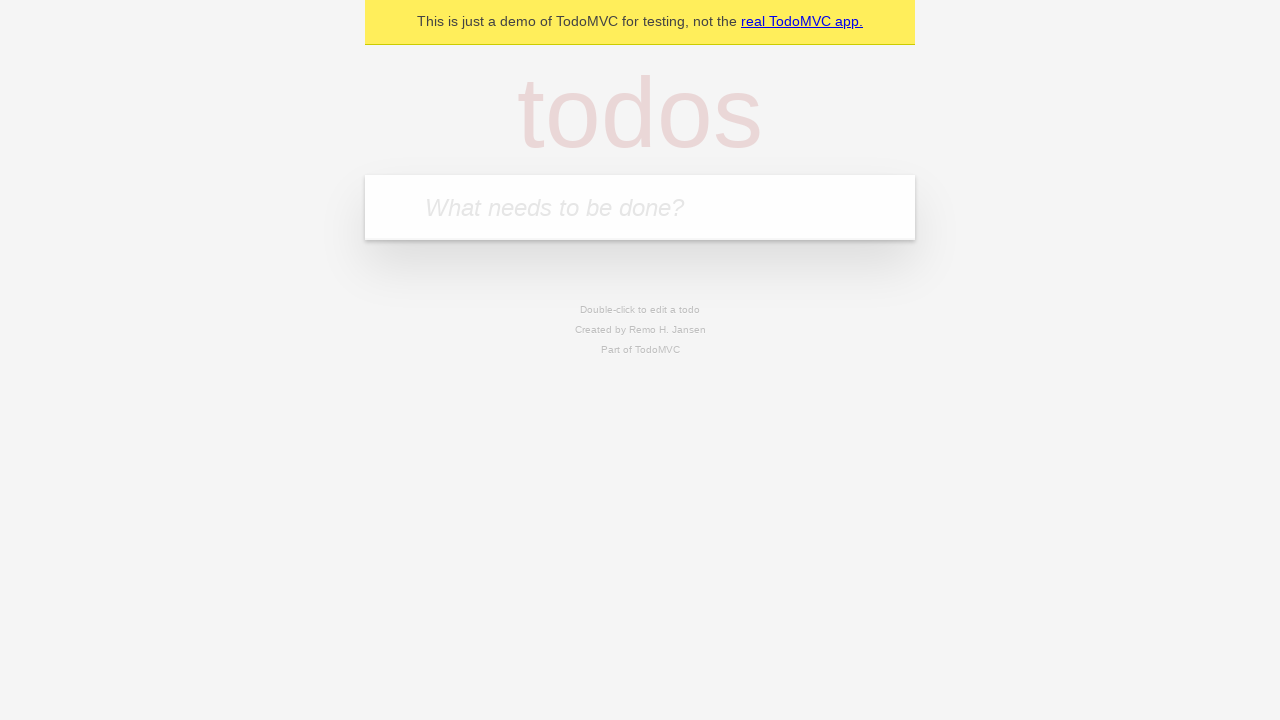

Filled todo input with 'buy some cheese' on internal:attr=[placeholder="What needs to be done?"i]
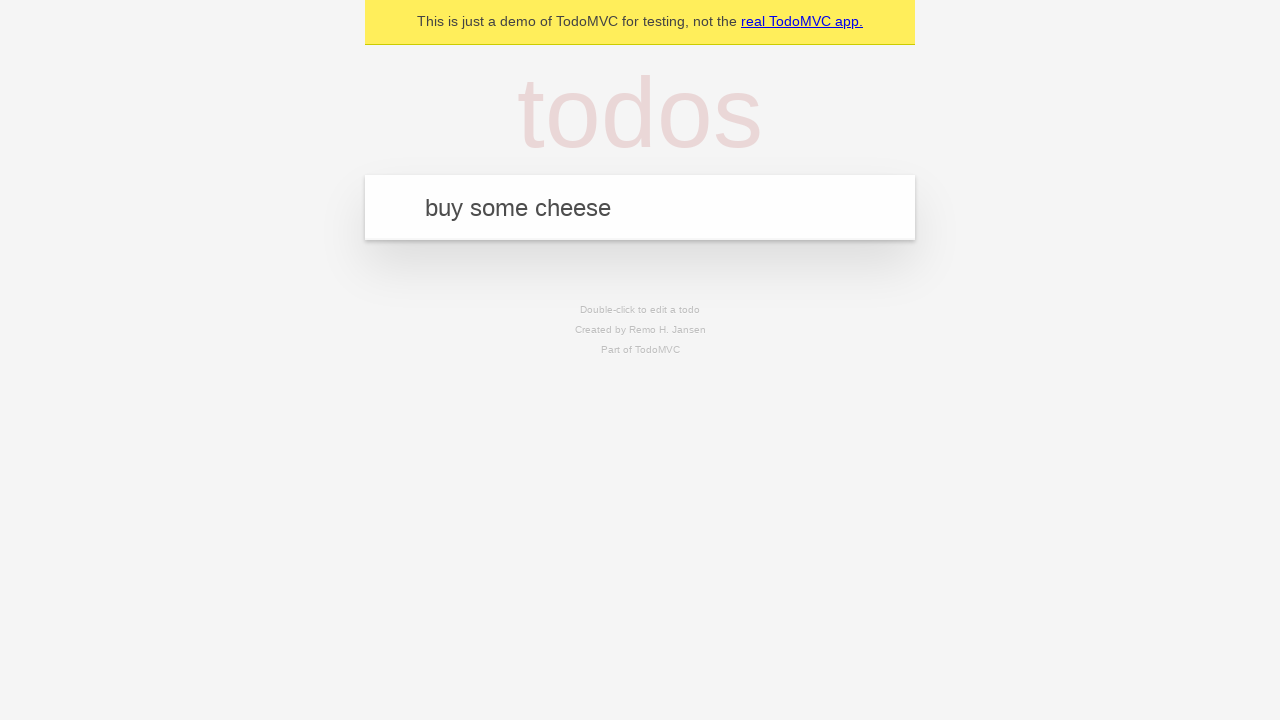

Pressed Enter to create todo 'buy some cheese' on internal:attr=[placeholder="What needs to be done?"i]
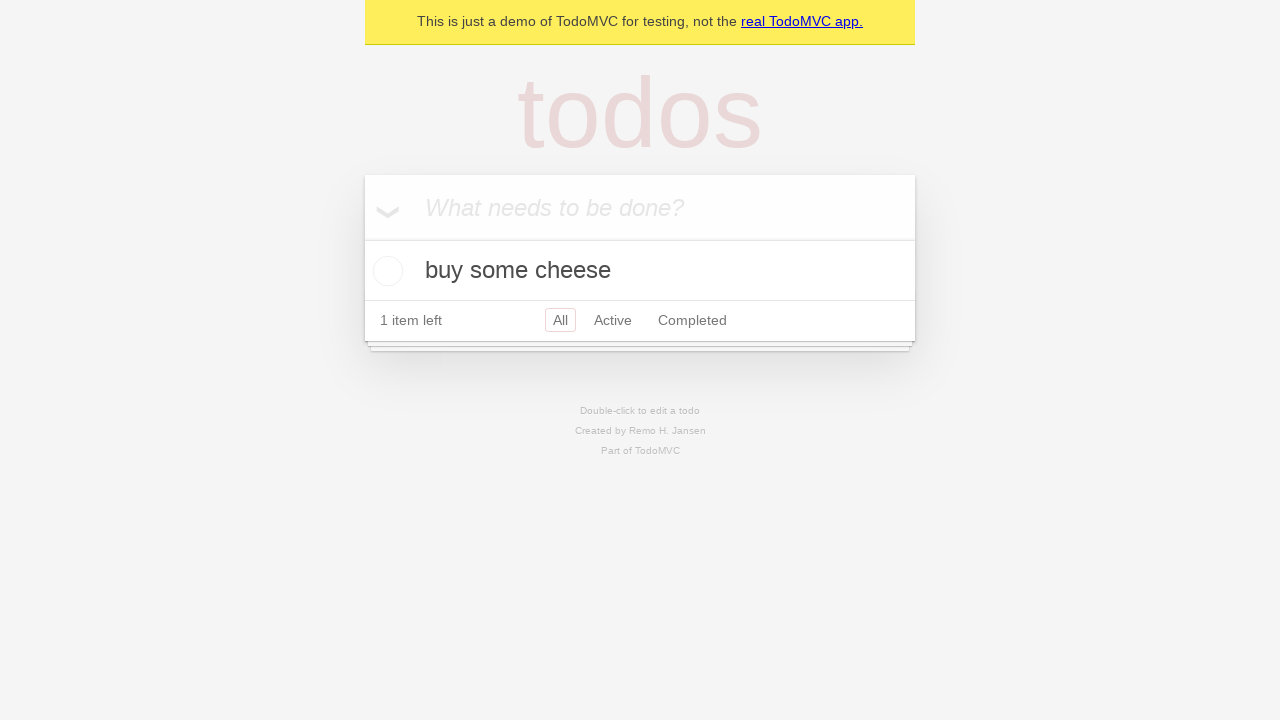

Filled todo input with 'feed the cat' on internal:attr=[placeholder="What needs to be done?"i]
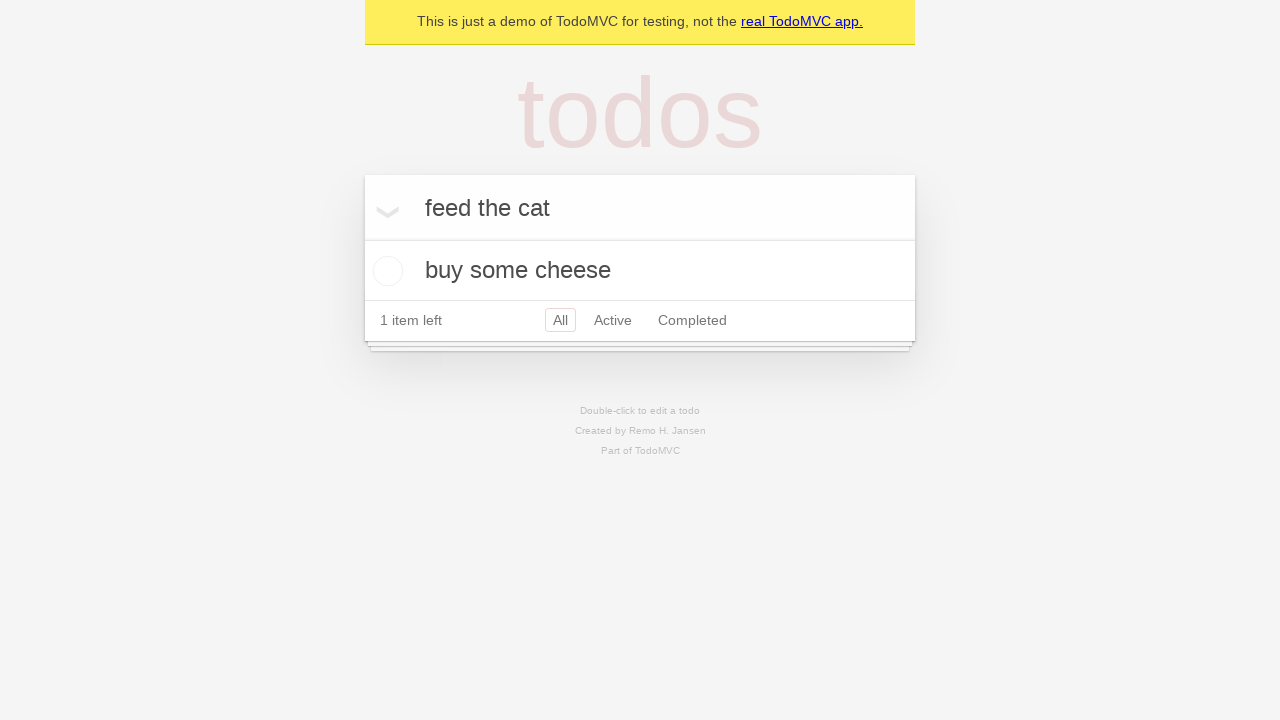

Pressed Enter to create todo 'feed the cat' on internal:attr=[placeholder="What needs to be done?"i]
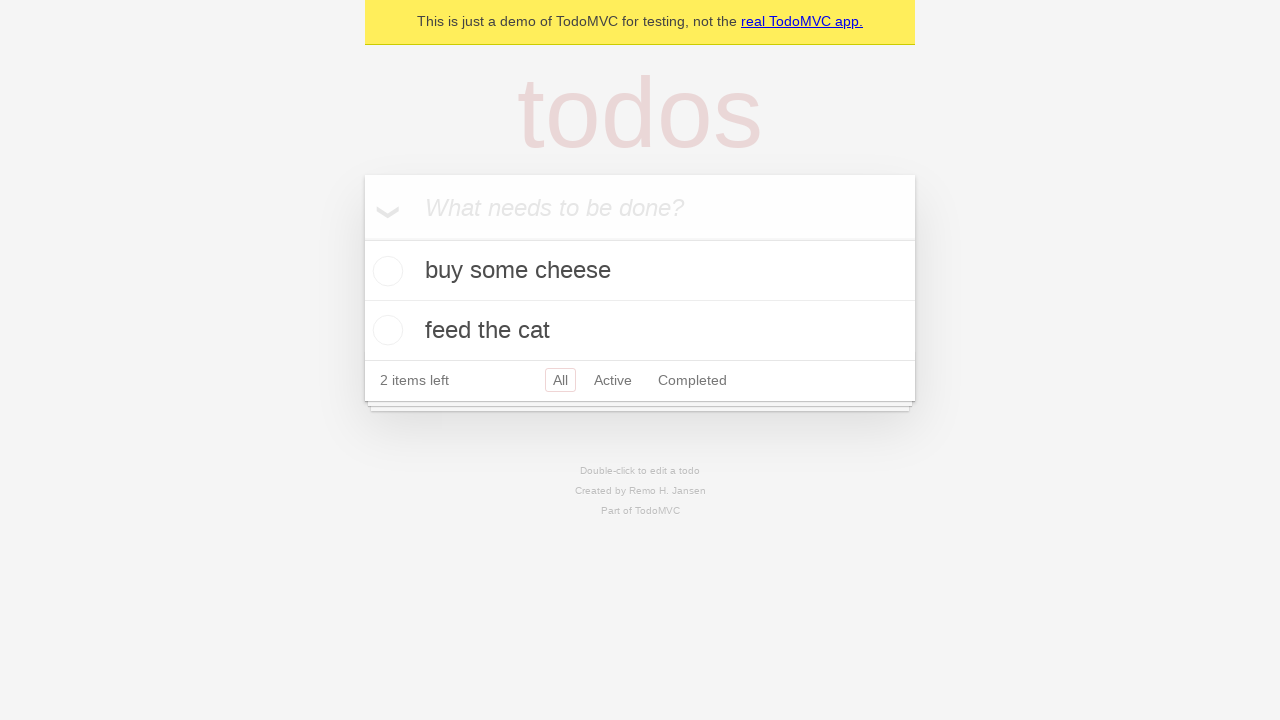

Filled todo input with 'book a doctors appointment' on internal:attr=[placeholder="What needs to be done?"i]
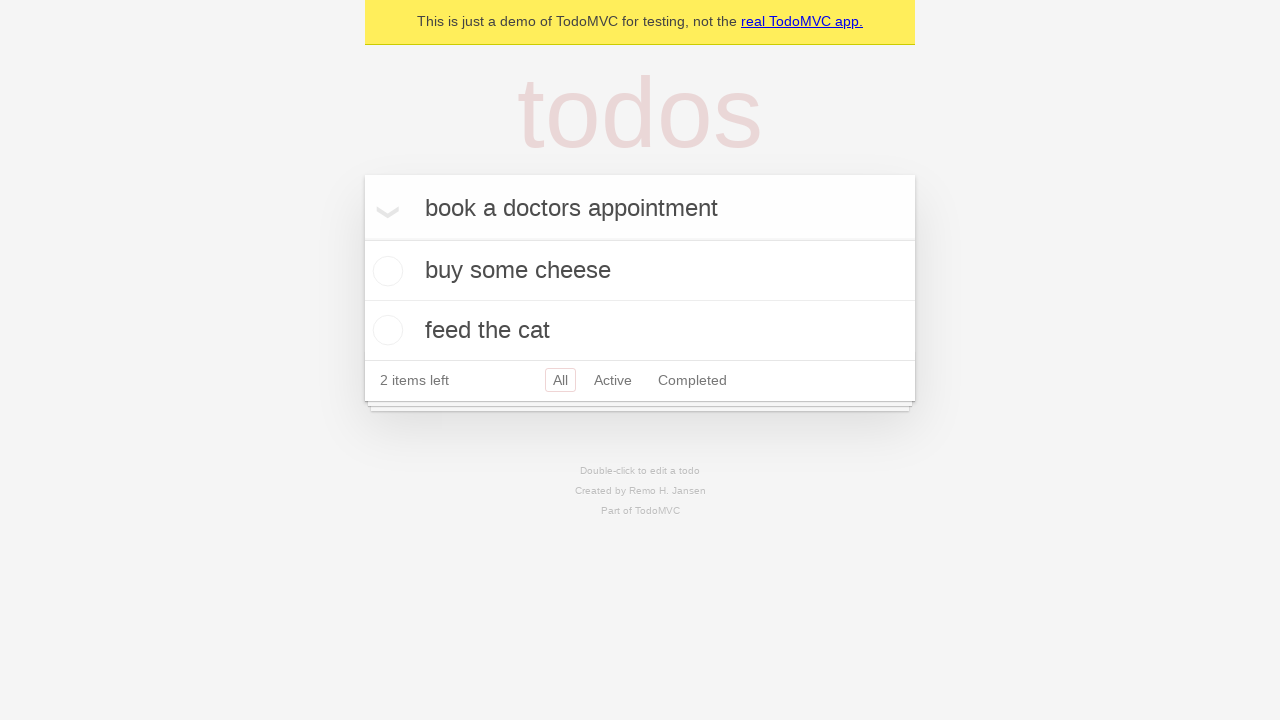

Pressed Enter to create todo 'book a doctors appointment' on internal:attr=[placeholder="What needs to be done?"i]
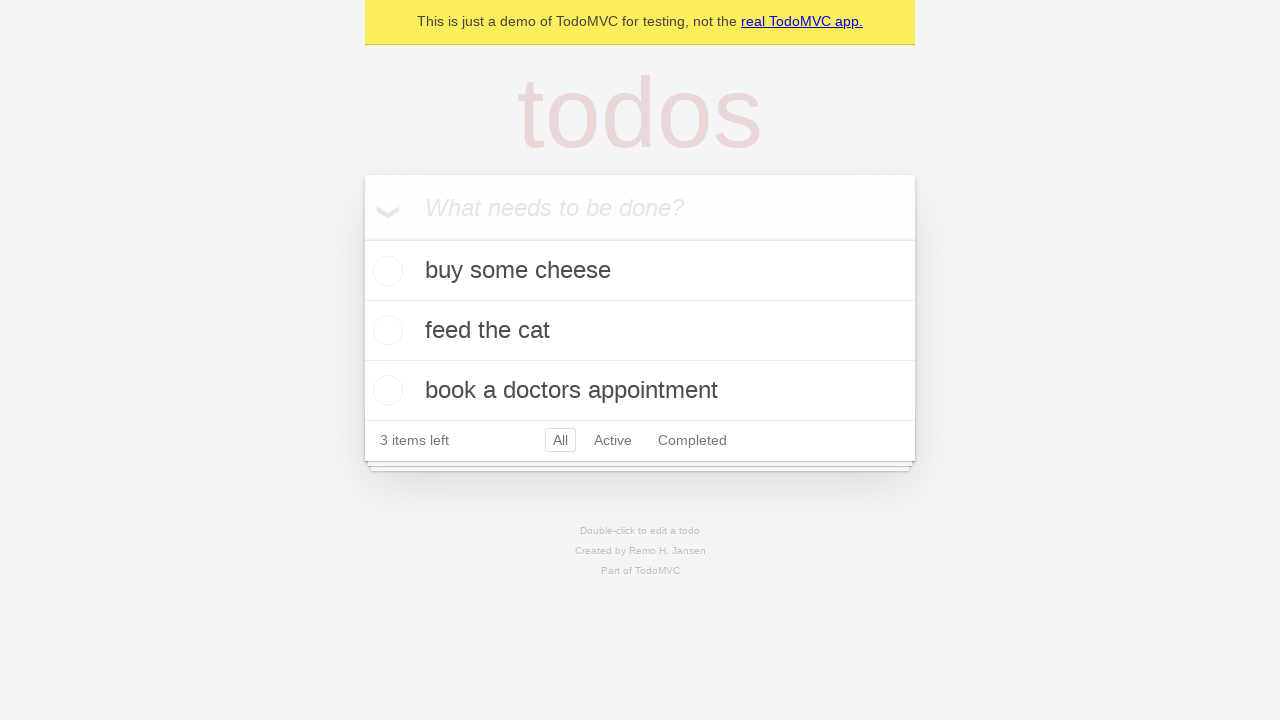

Waited for all 3 todo items to load
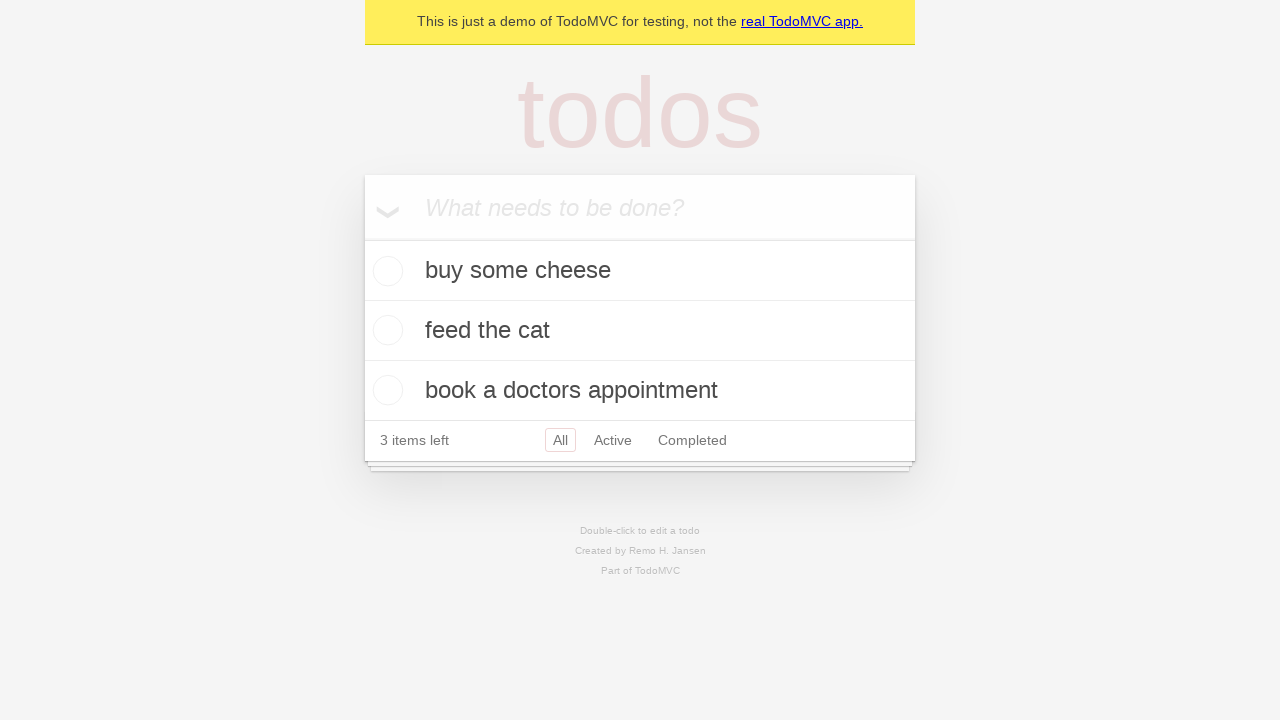

Double-clicked on second todo item to enter edit mode at (640, 331) on [data-testid='todo-item'] >> nth=1
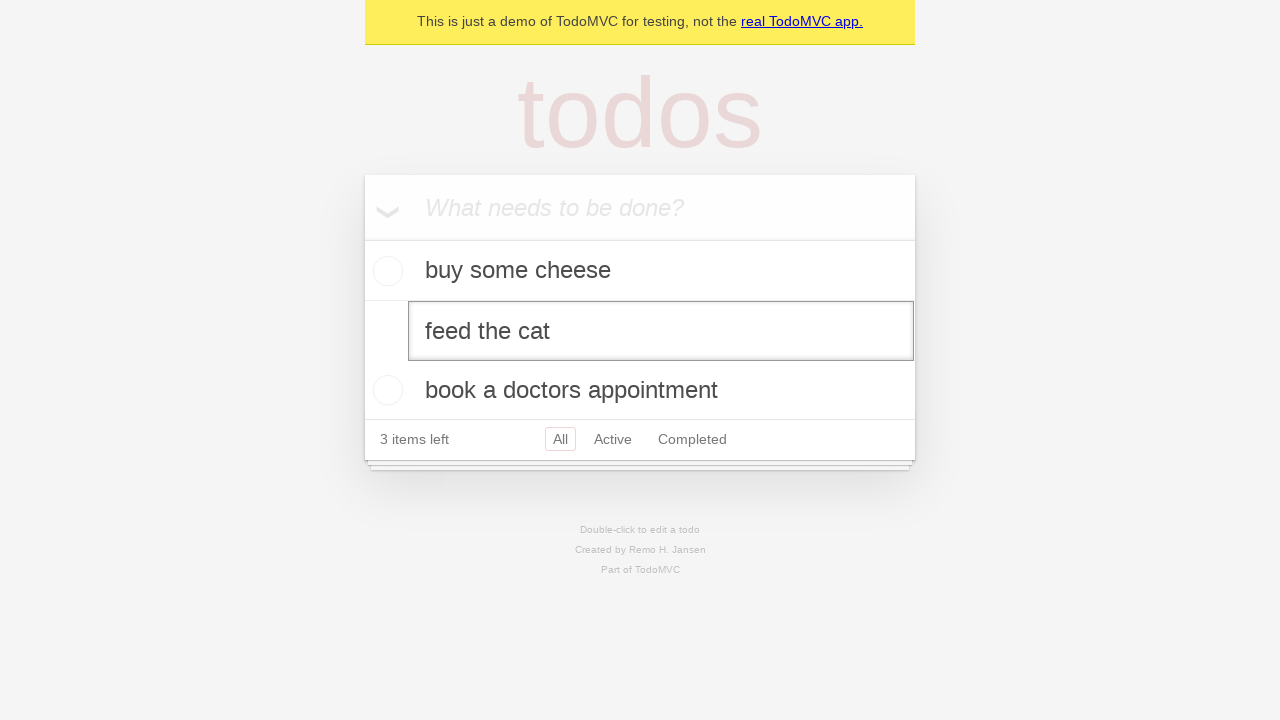

Edit mode textbox appeared for second todo item
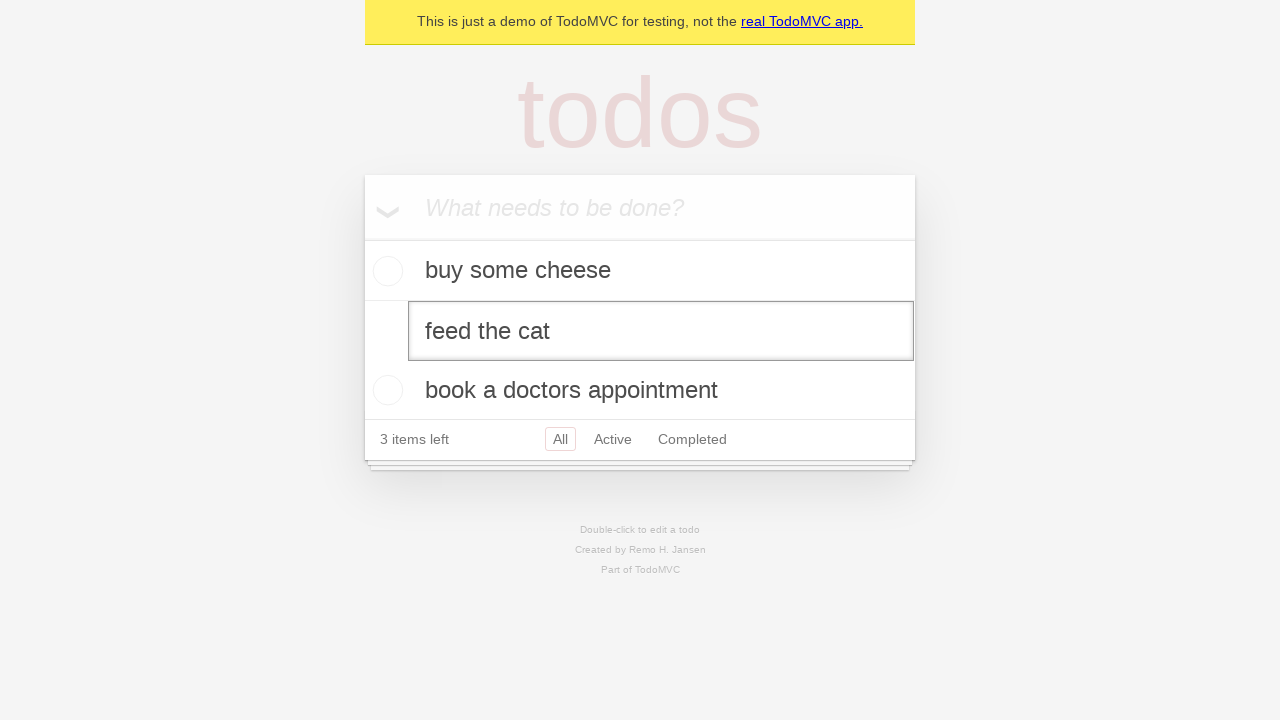

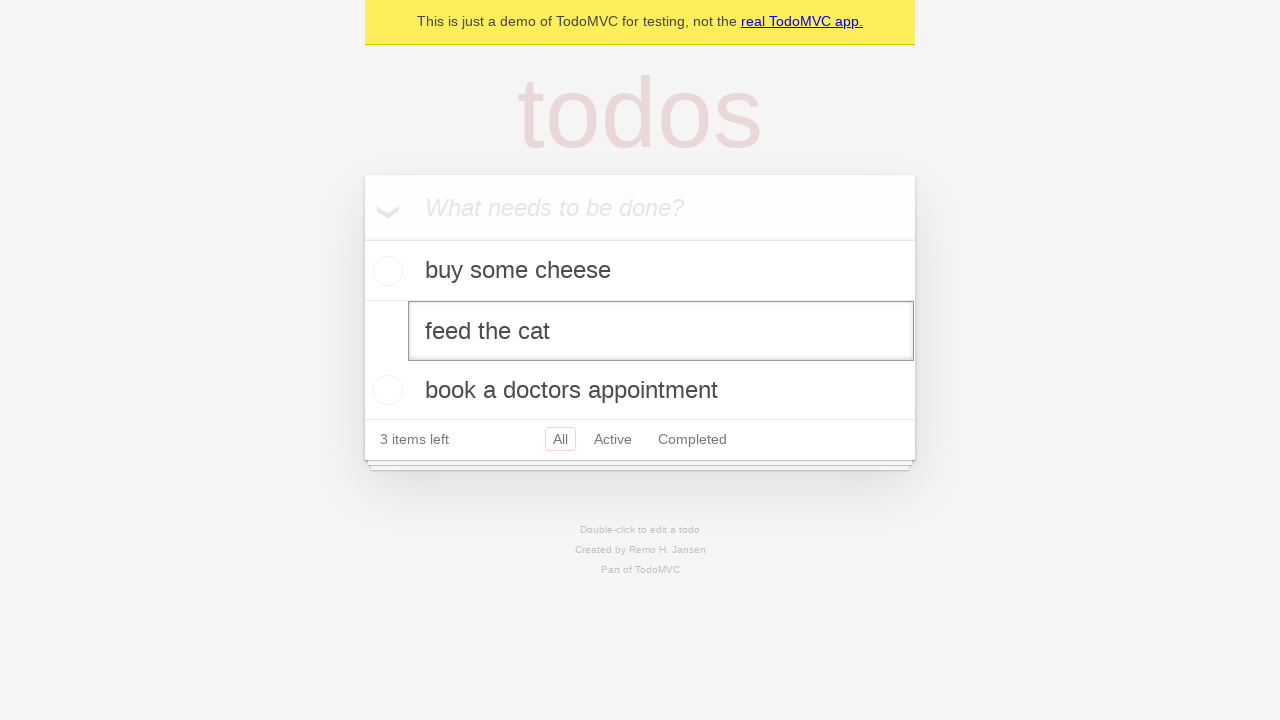